Solves a math problem by reading two numbers from the page, calculating their sum, selecting the result from a dropdown, and submitting the form

Starting URL: https://suninjuly.github.io/selects1.html

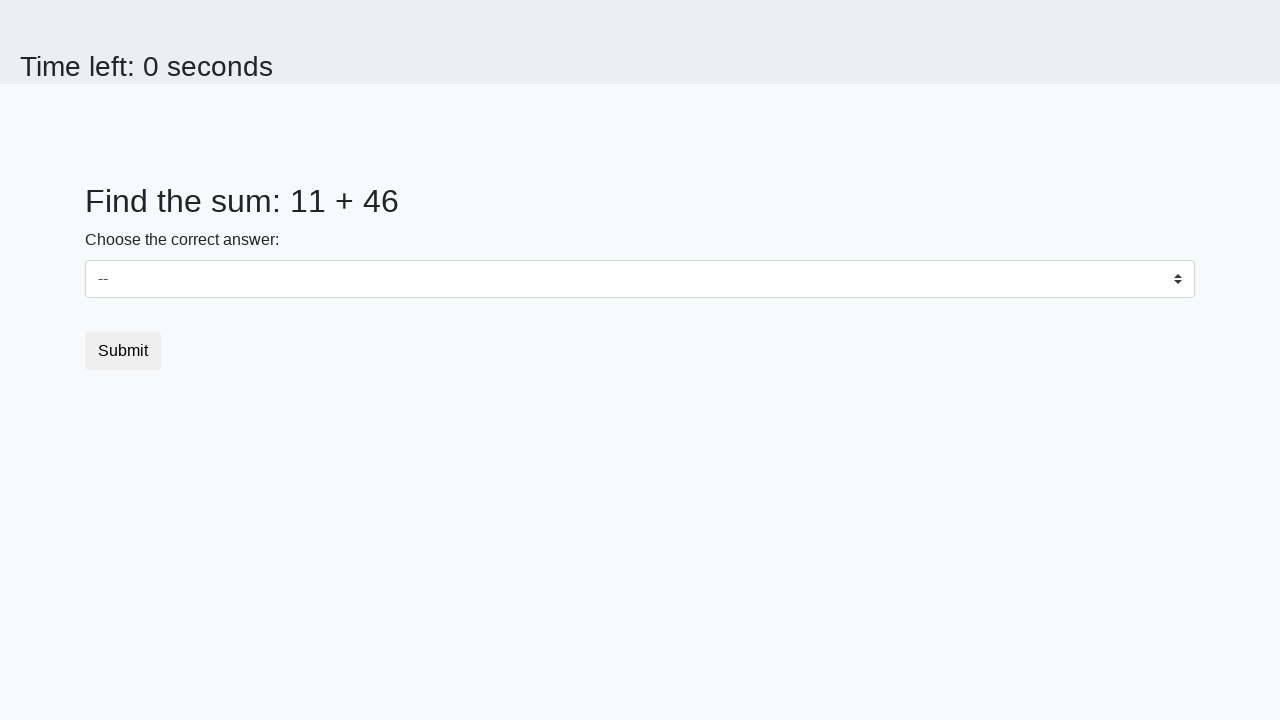

Retrieved first number from #num1 element
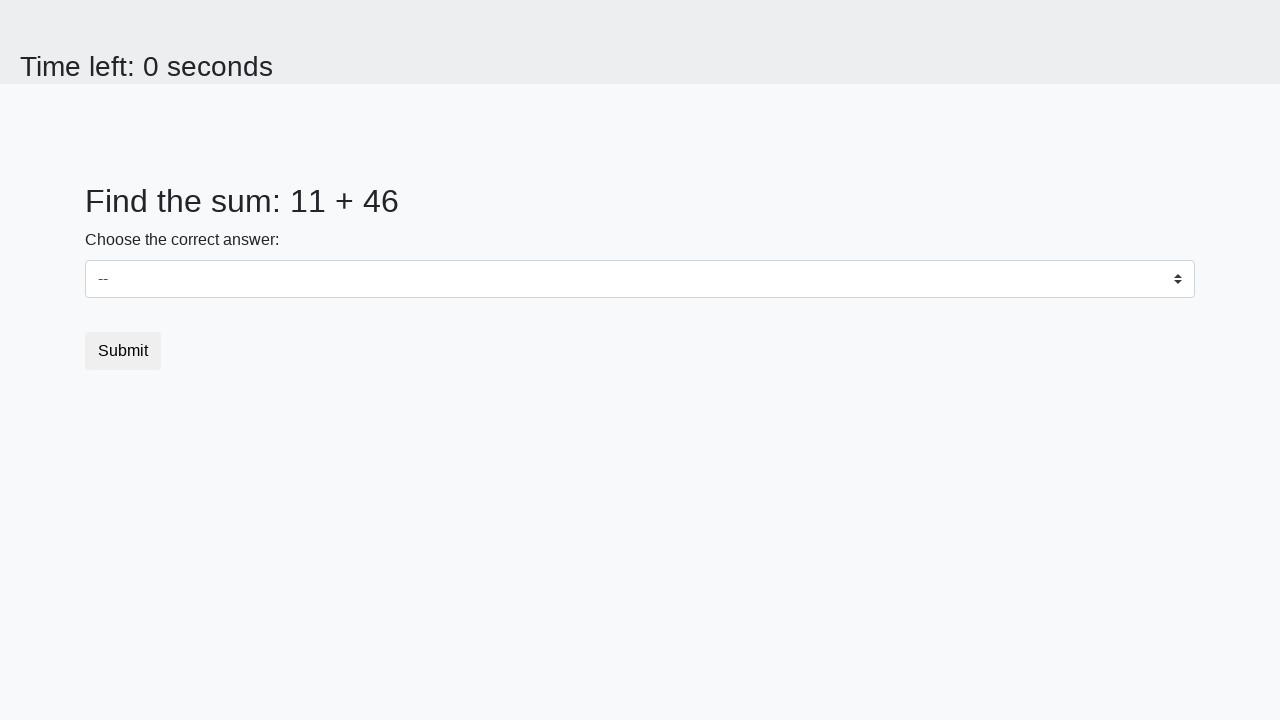

Retrieved second number from #num2 element
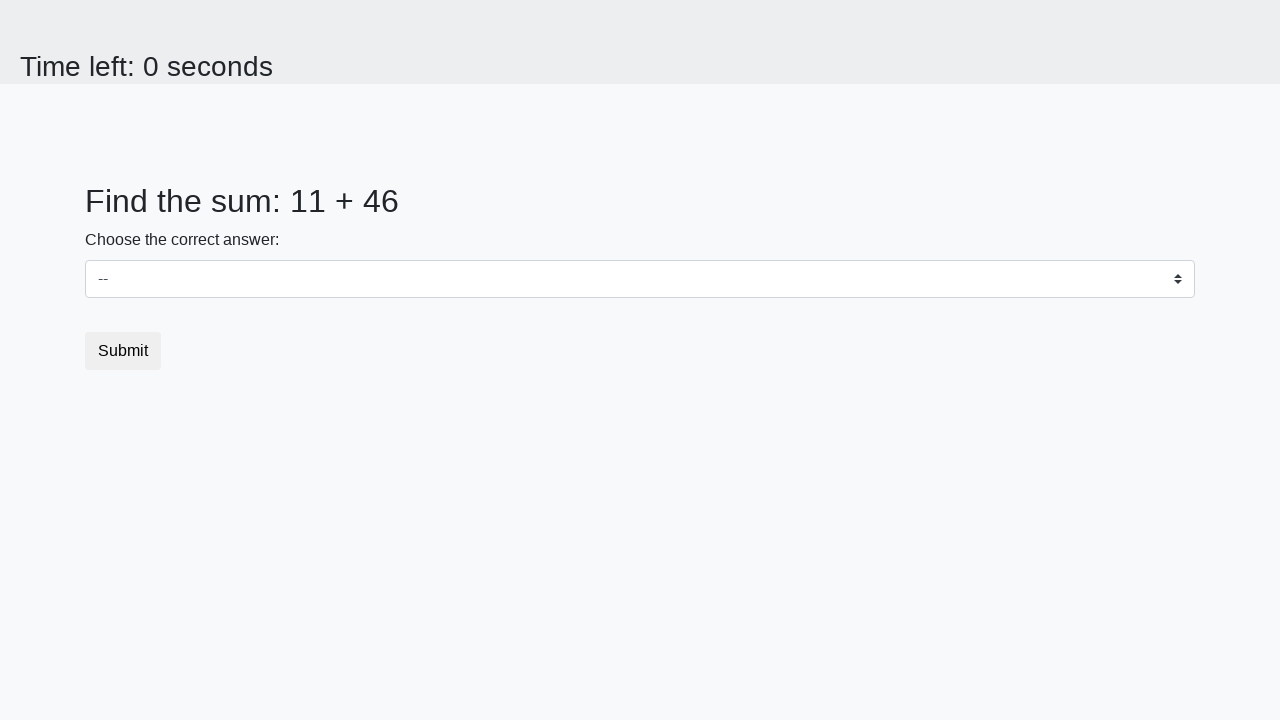

Calculated sum: 11 + 46 = 57
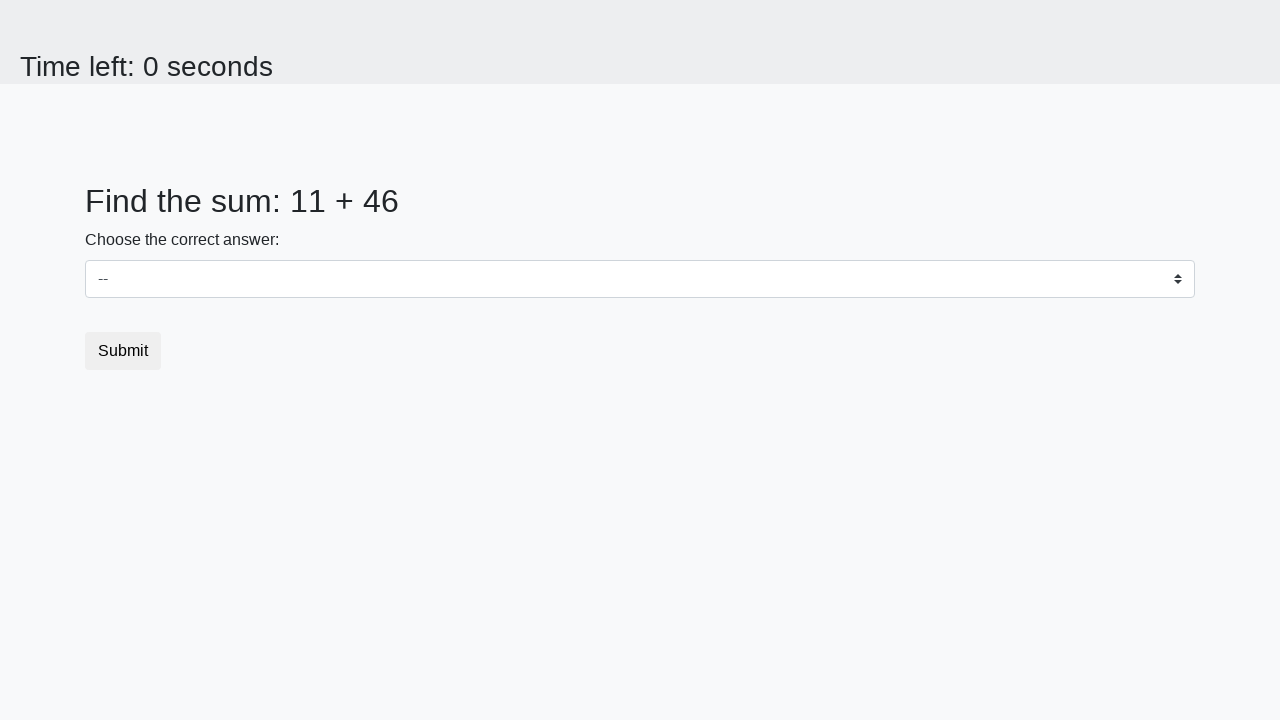

Selected value 57 from dropdown on select
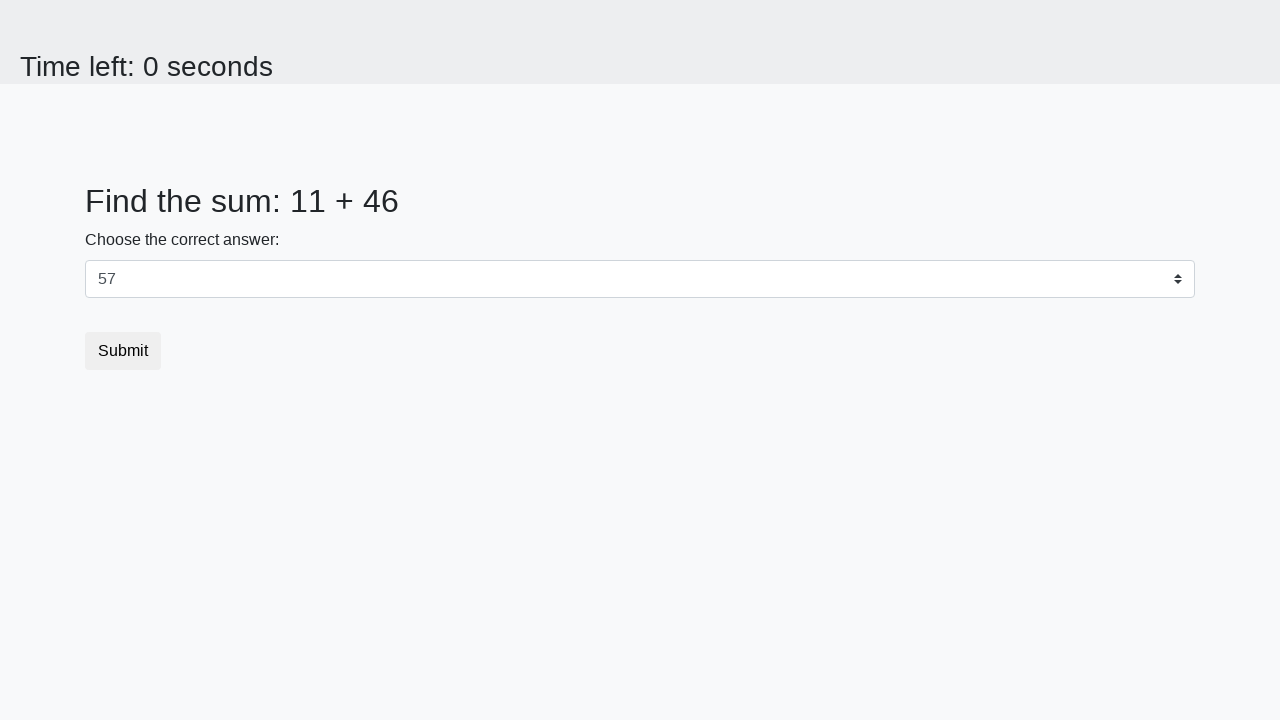

Clicked Submit button to complete the form at (123, 351) on button:text('Submit')
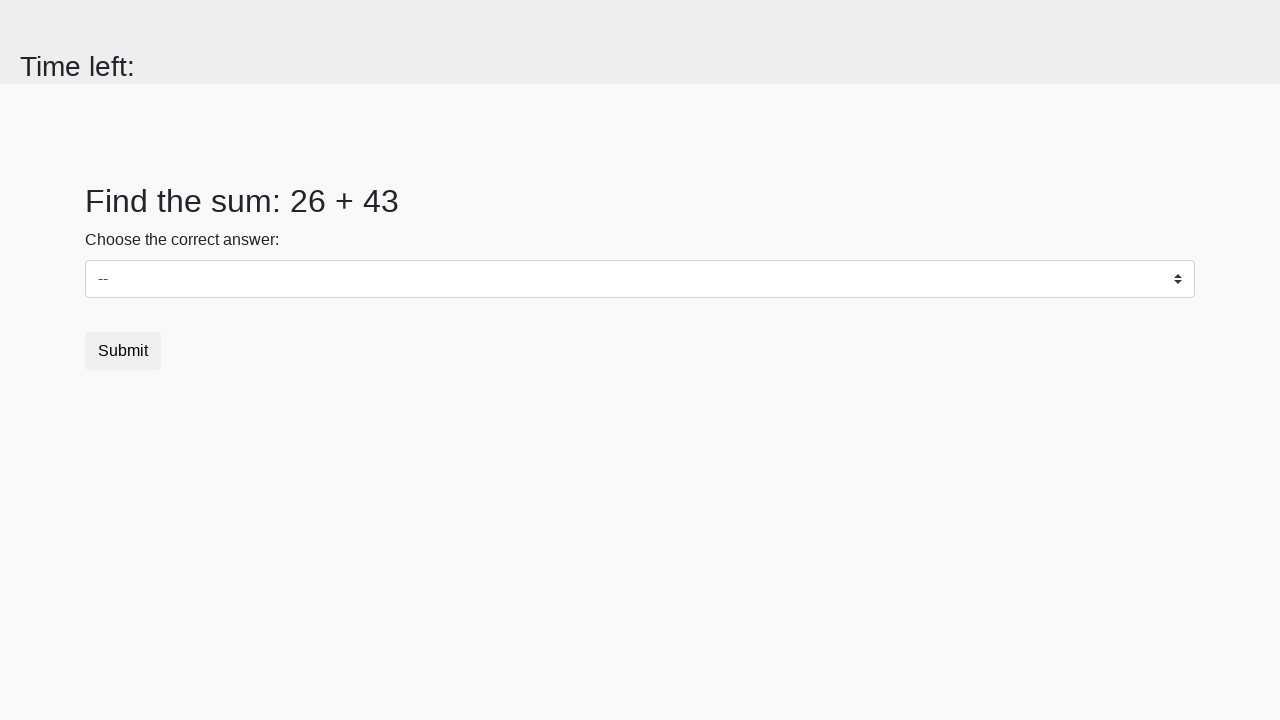

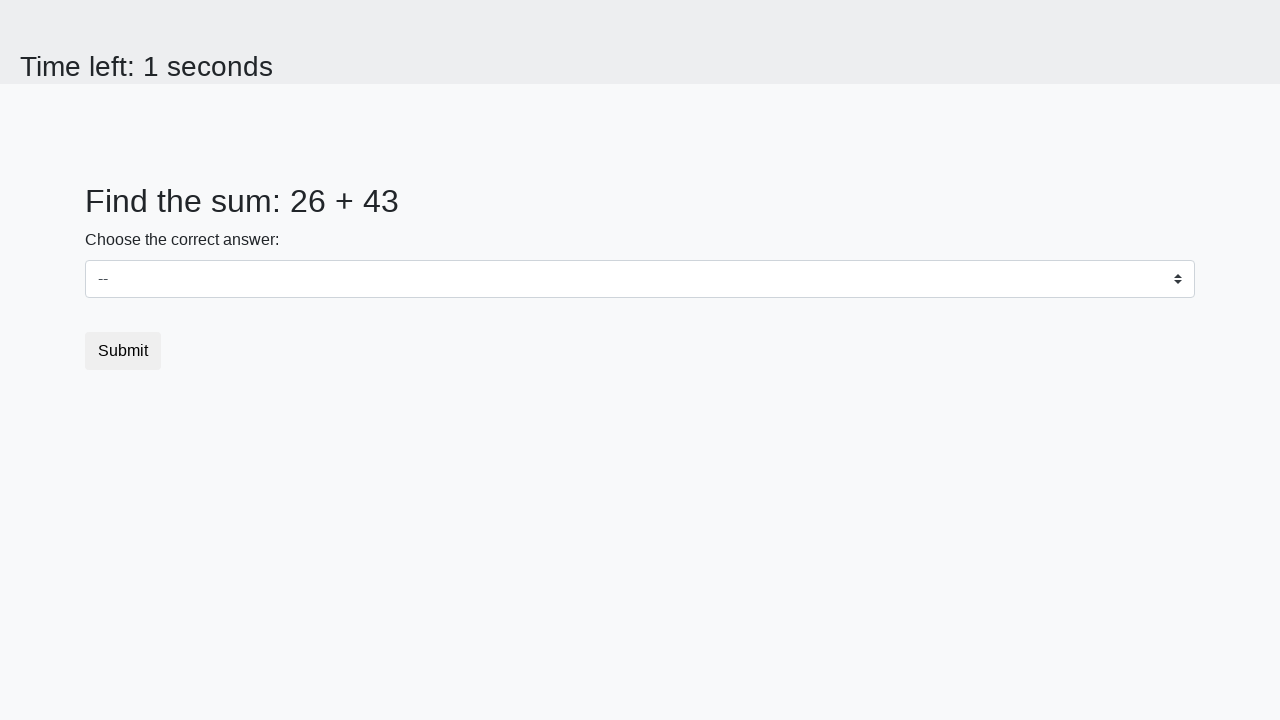